Tests Shadow DOM element interaction by filling a text field that exists within a shadow root, demonstrating Playwright's ability to automatically pierce shadow DOM boundaries

Starting URL: https://letcode.in/shadow

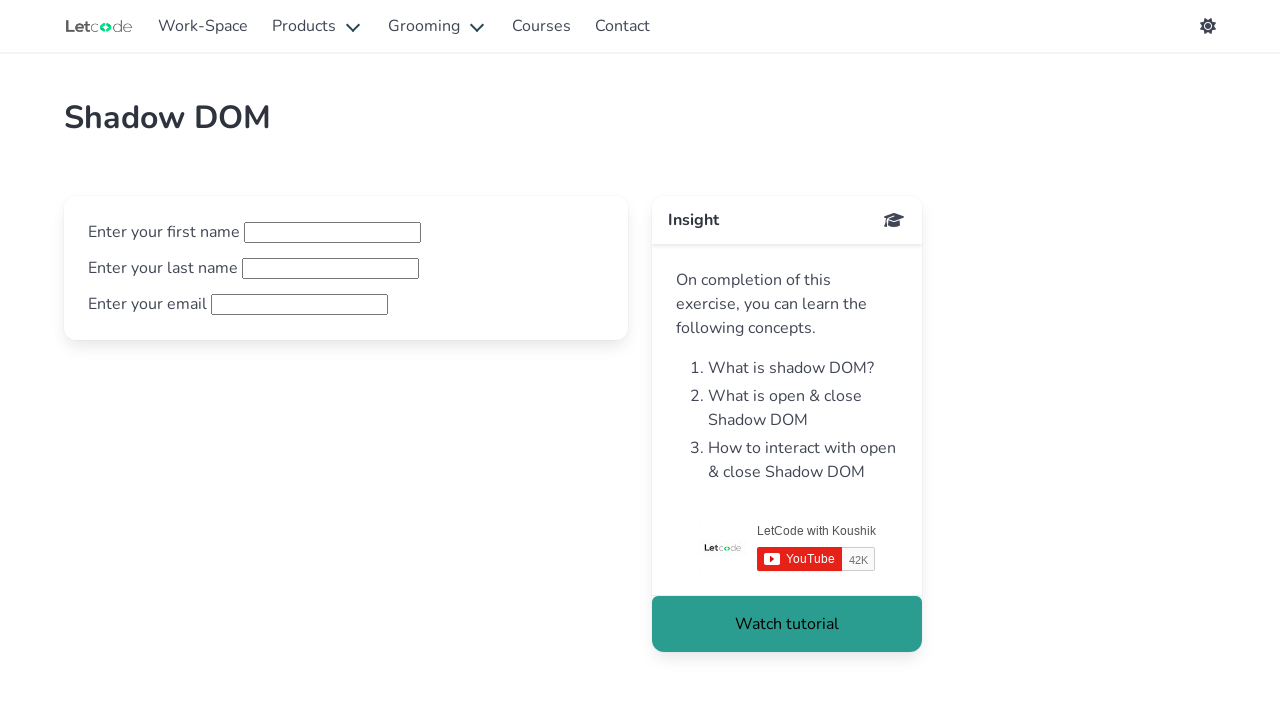

Filled first name field inside shadow DOM with 'Abhishek' on #fname
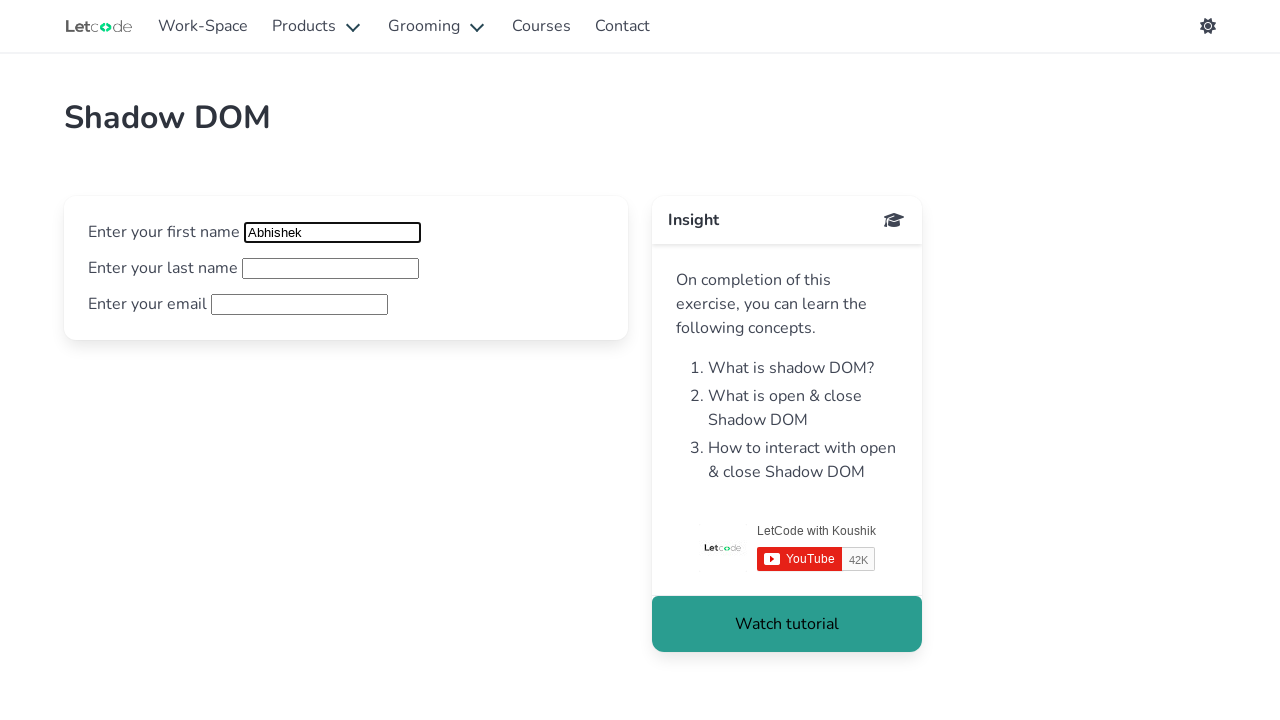

Waited 2 seconds for visual confirmation
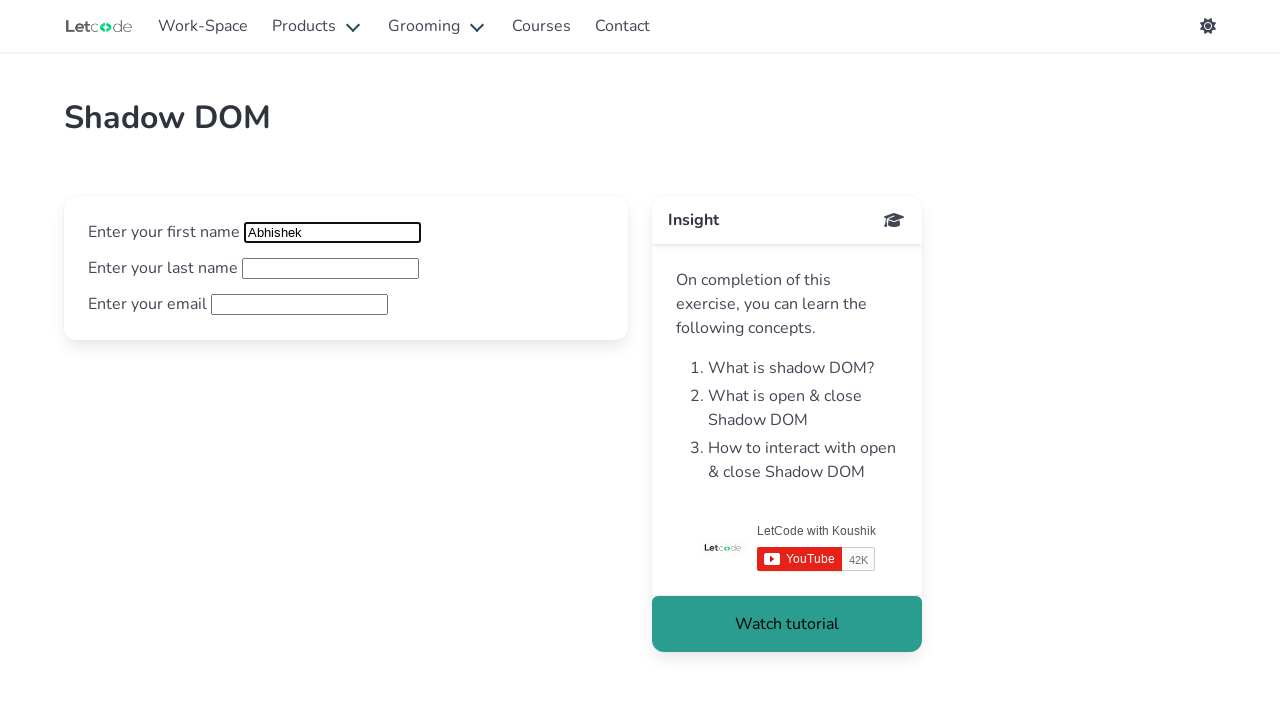

Filled shadow DOM input field with 'MAHAAN' using sequential key presses
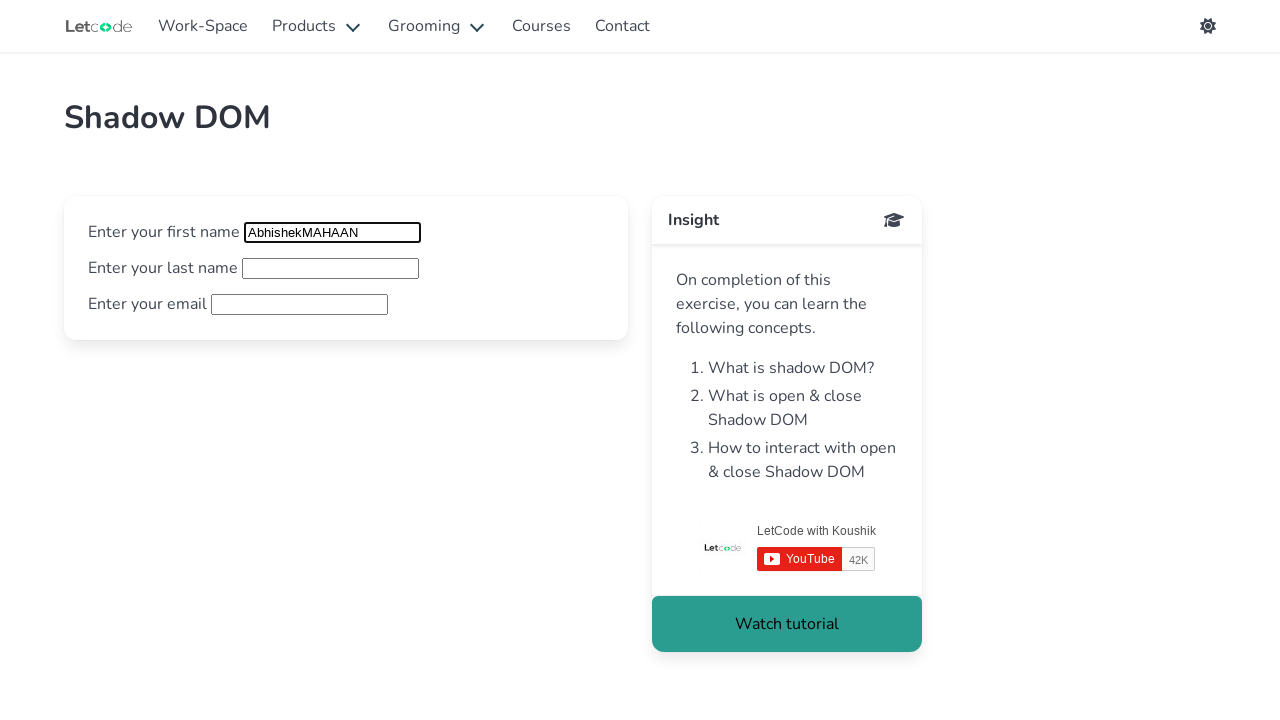

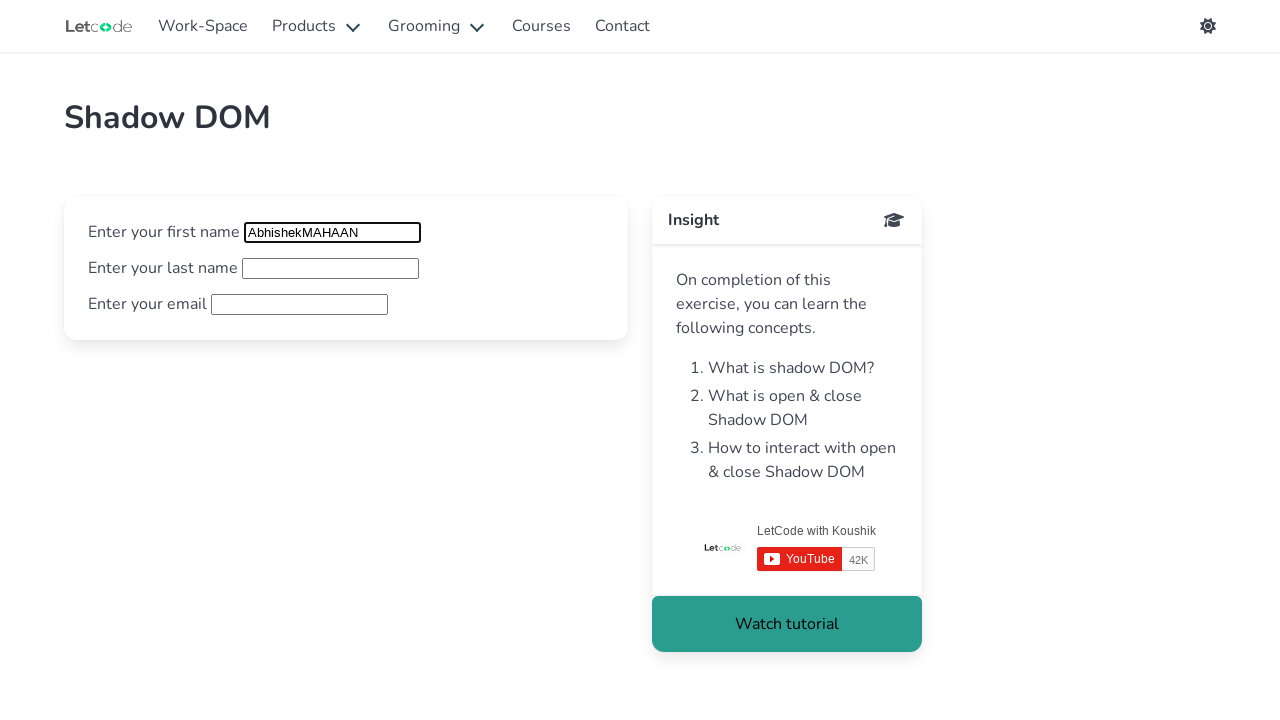